Tests finding various elements on a page using CSS selectors to locate headings, text paragraphs, and buttons

Starting URL: https://kristinek.github.io/site/examples/locators

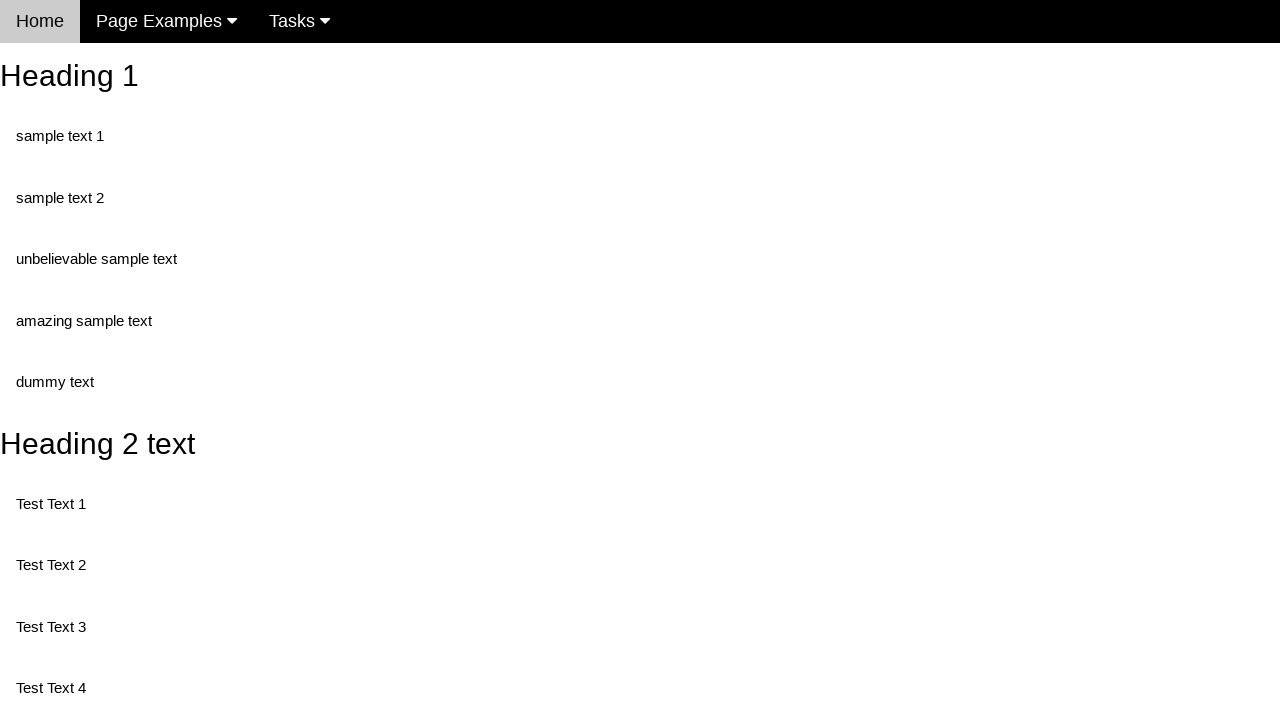

Navigated to locators example page
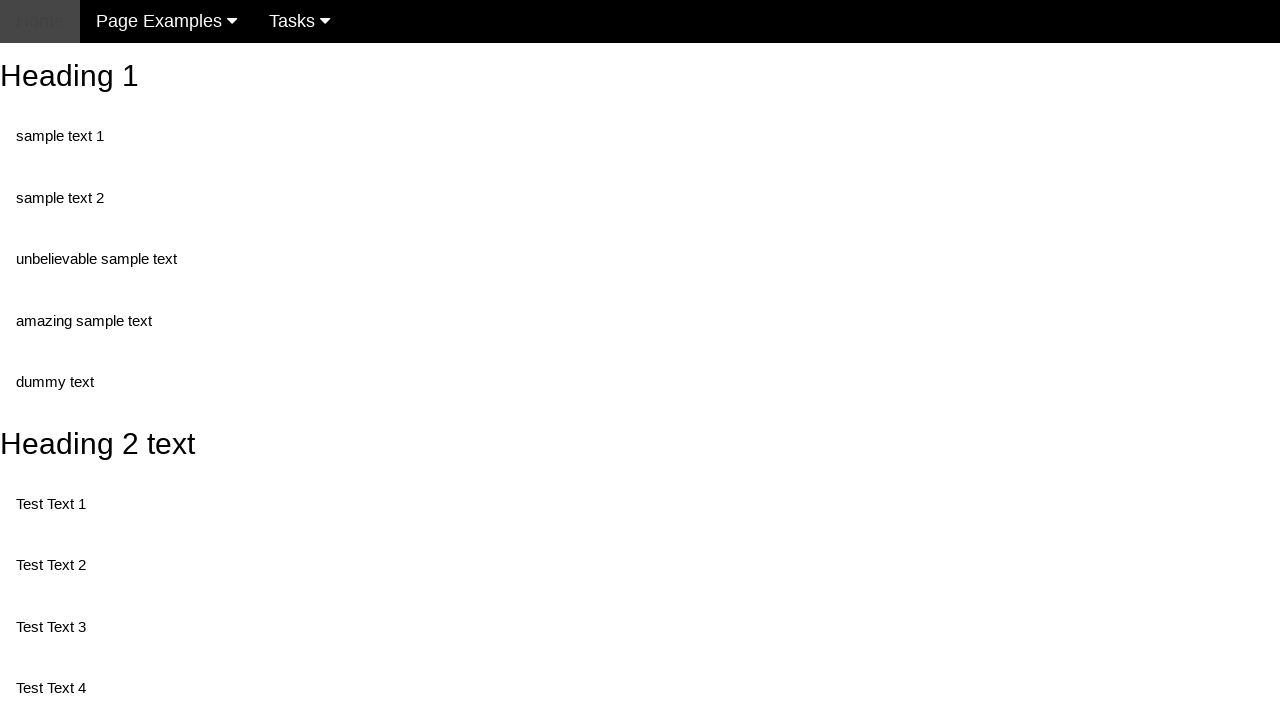

Located and extracted 'Heading 2 text' using h2#heading_2 selector
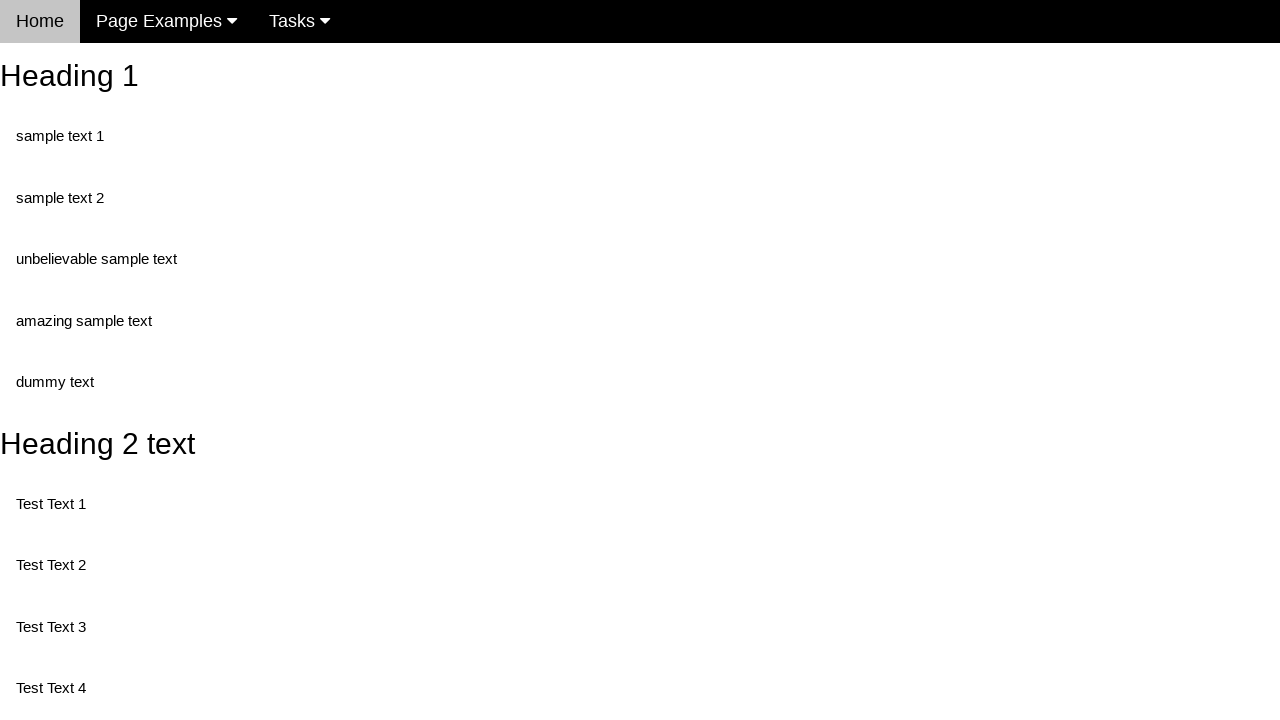

Verified heading 2 text matches expected value 'Heading 2 text'
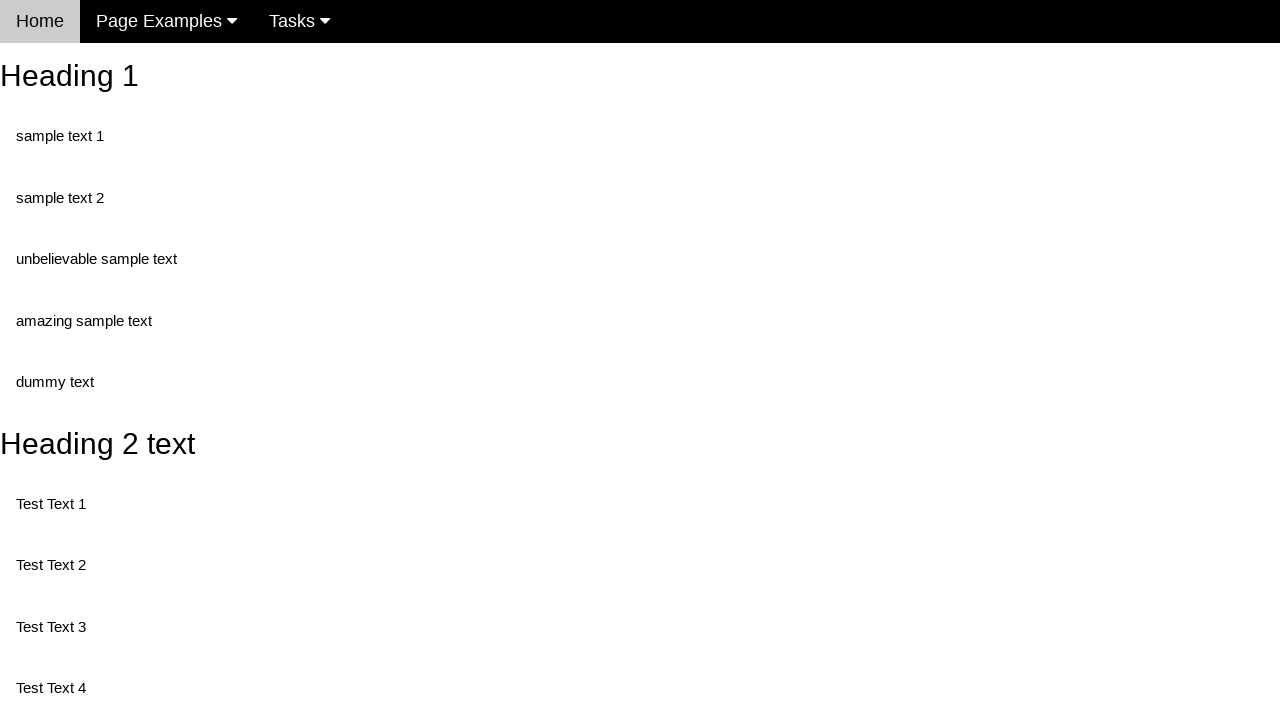

Located and extracted 'Test Text 1' using #test1 > .test selector
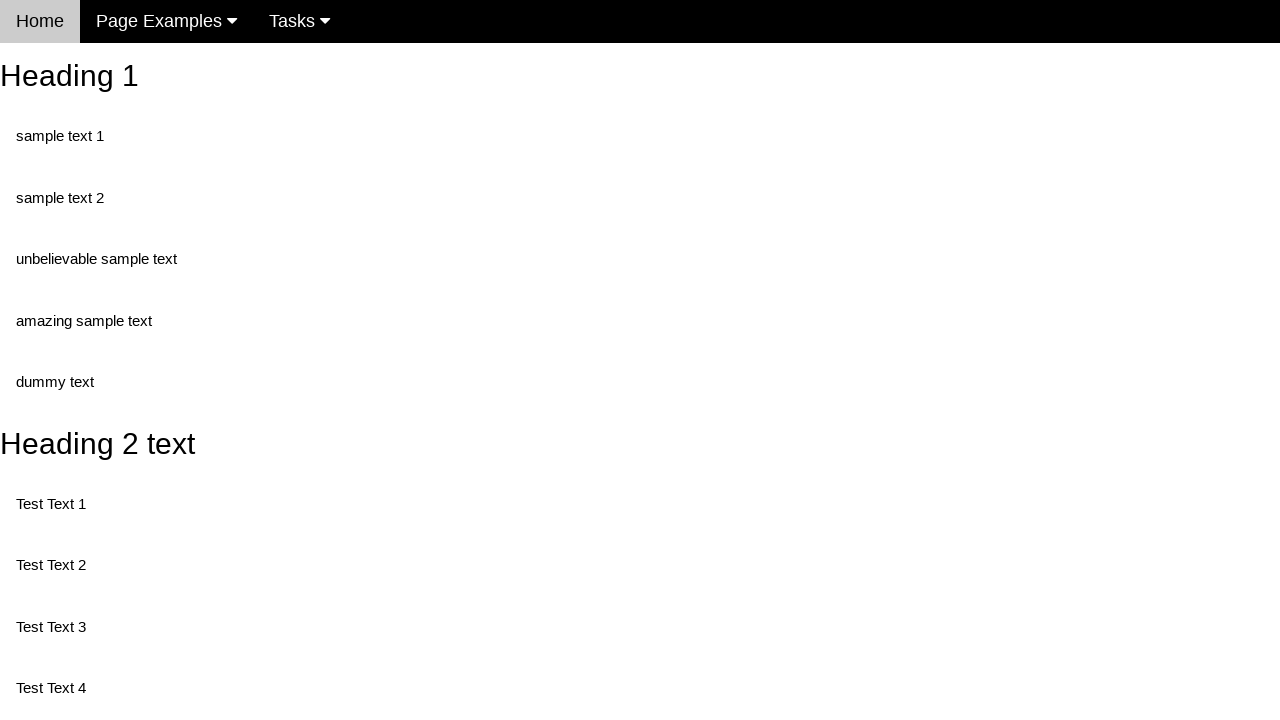

Verified test text 1 matches expected value 'Test Text 1'
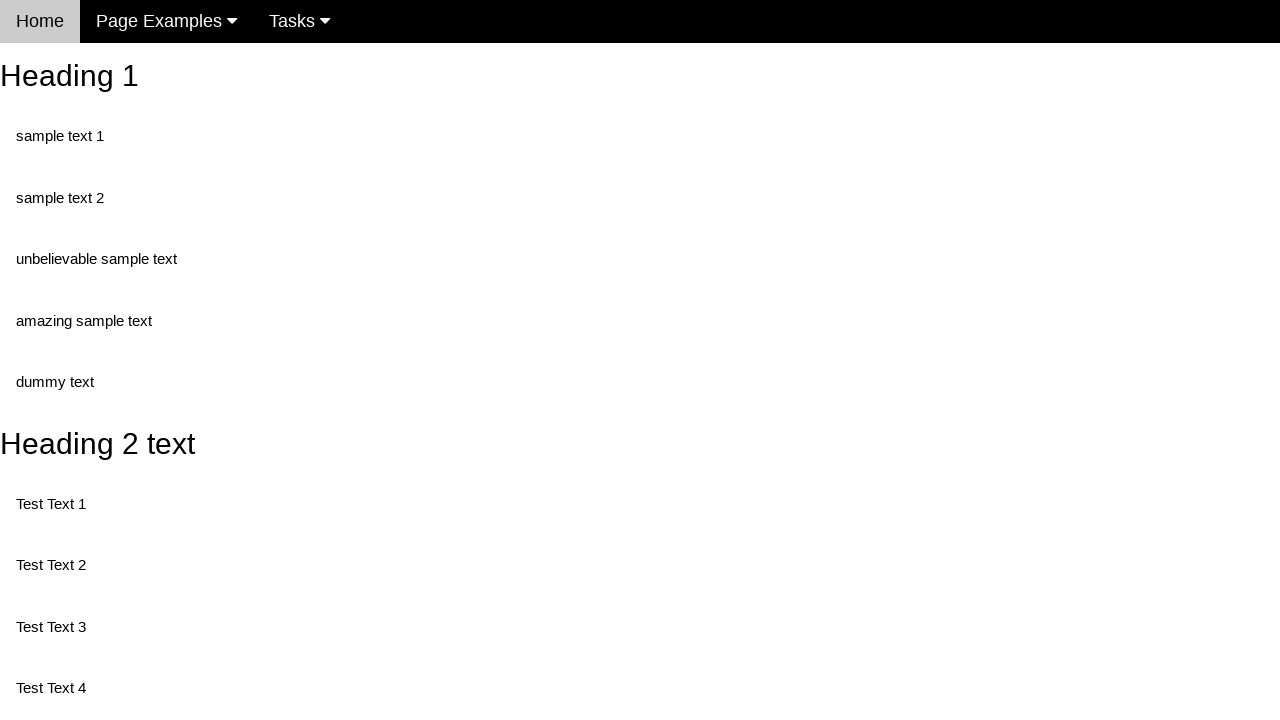

Located and extracted 'Test Text 2' using .twoTest class selector
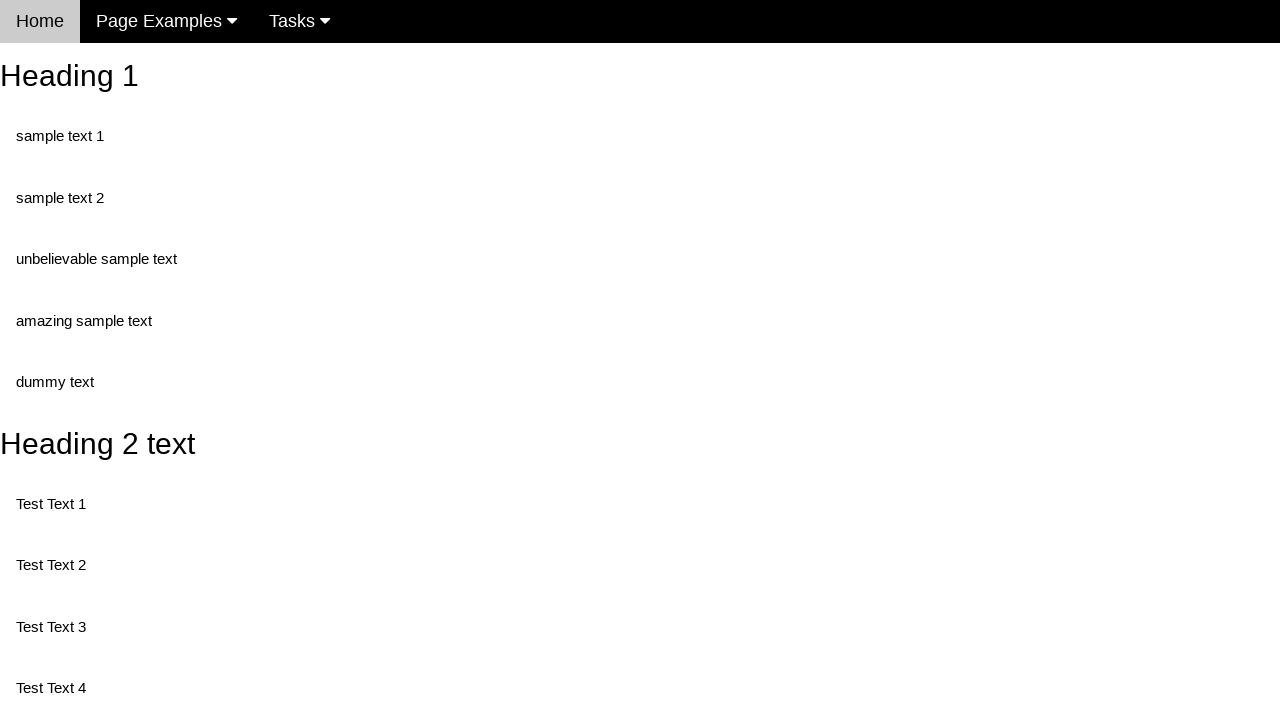

Verified test text 2 matches expected value 'Test Text 2'
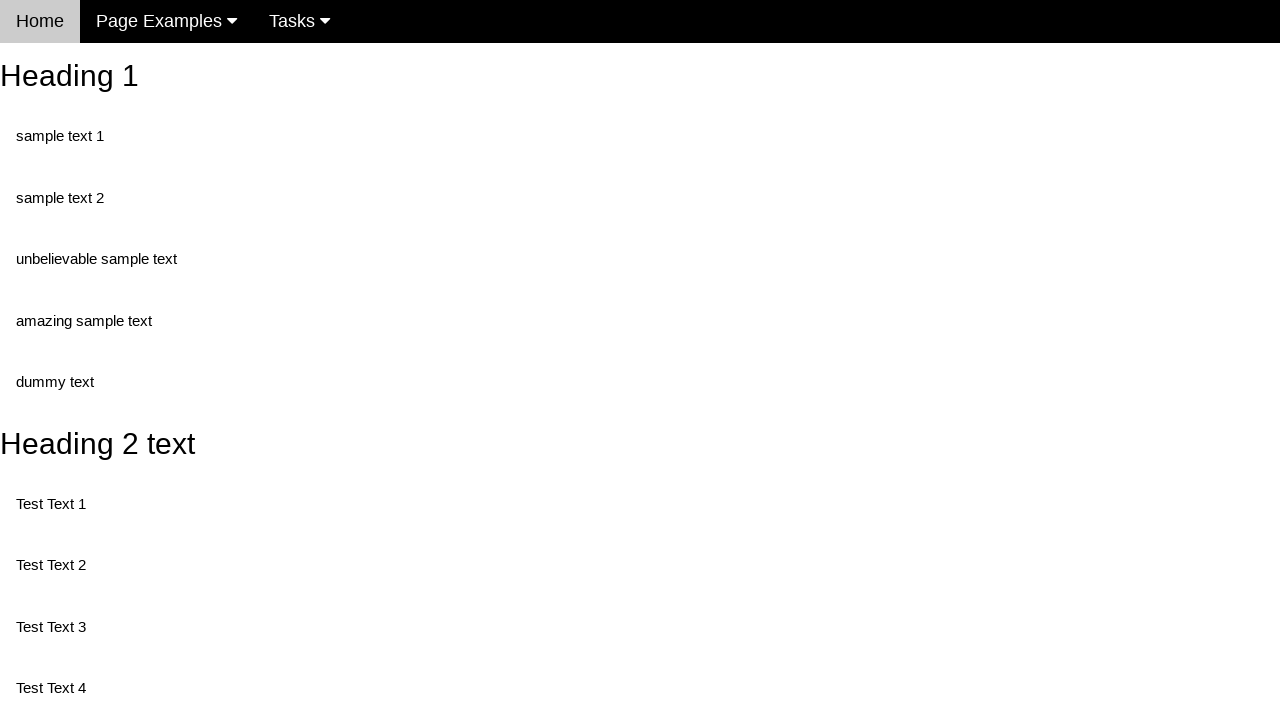

Located and extracted 'Test Text 3' using #test3 > .test selector
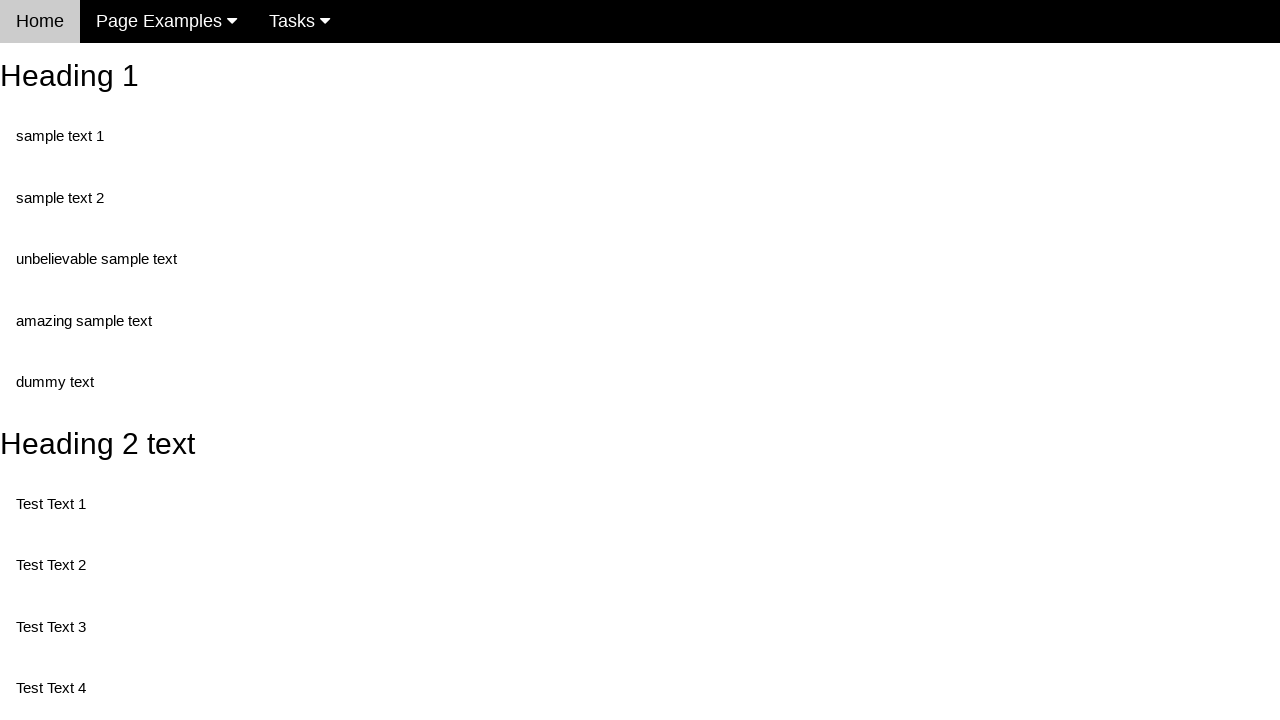

Verified test text 3 matches expected value 'Test Text 3'
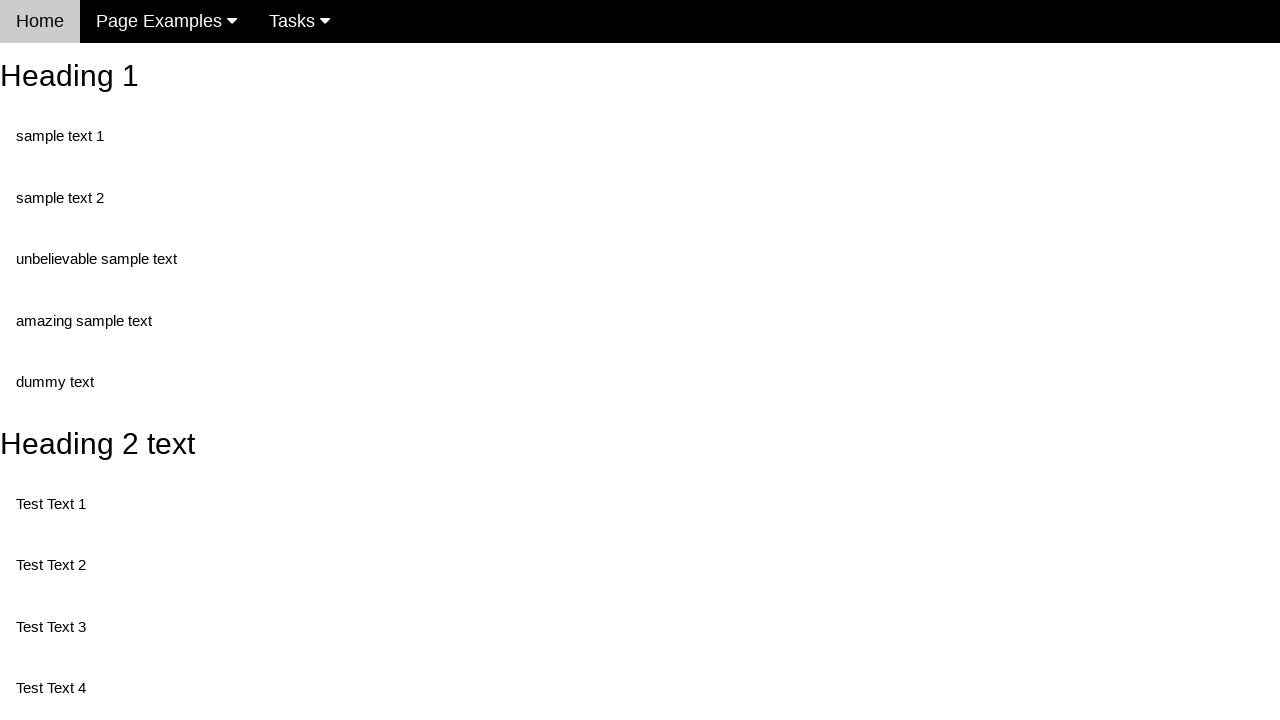

Located and extracted button value attribute using #buttonId selector
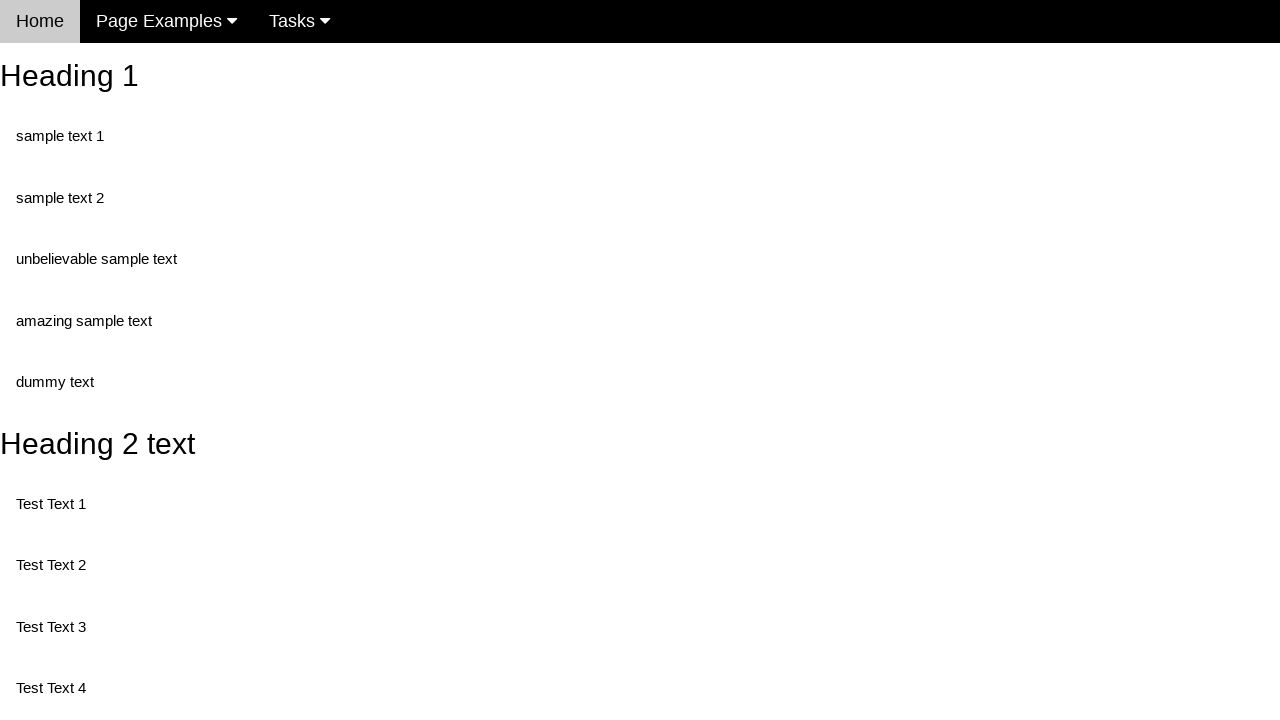

Verified button value matches expected text 'This is also a button'
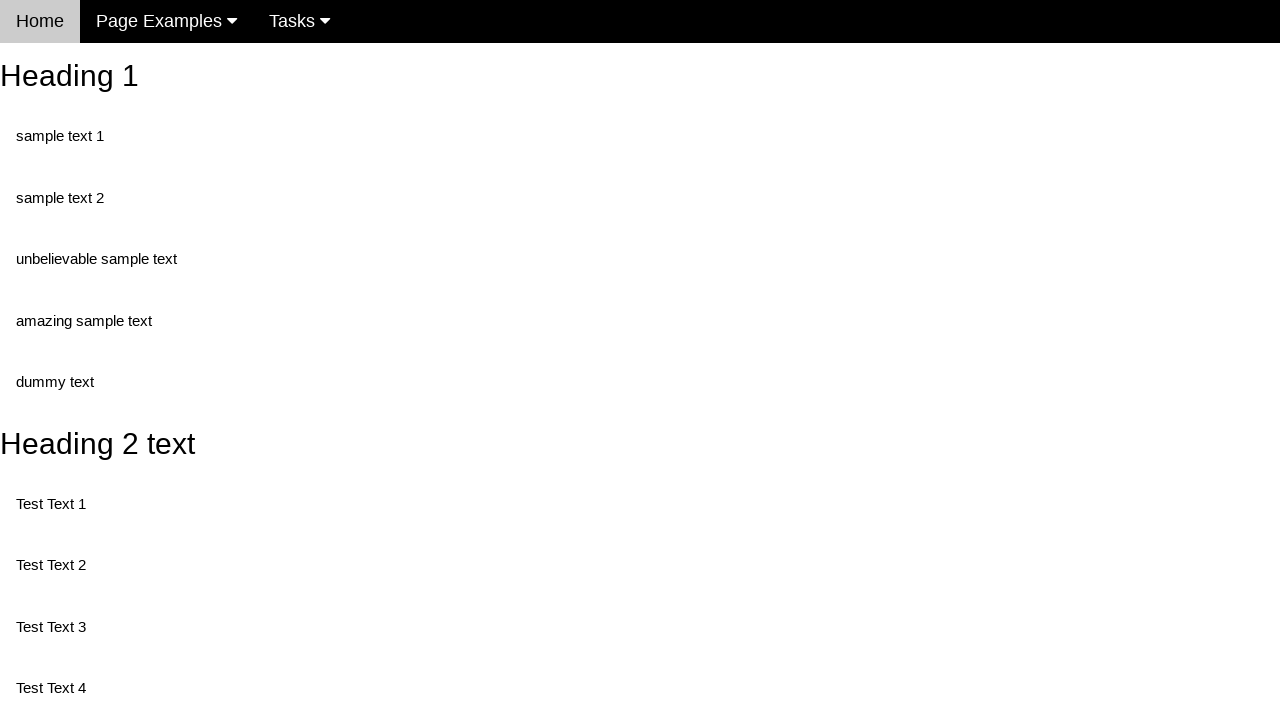

Located and extracted alternative button value using [name='randomButton2'] attribute selector
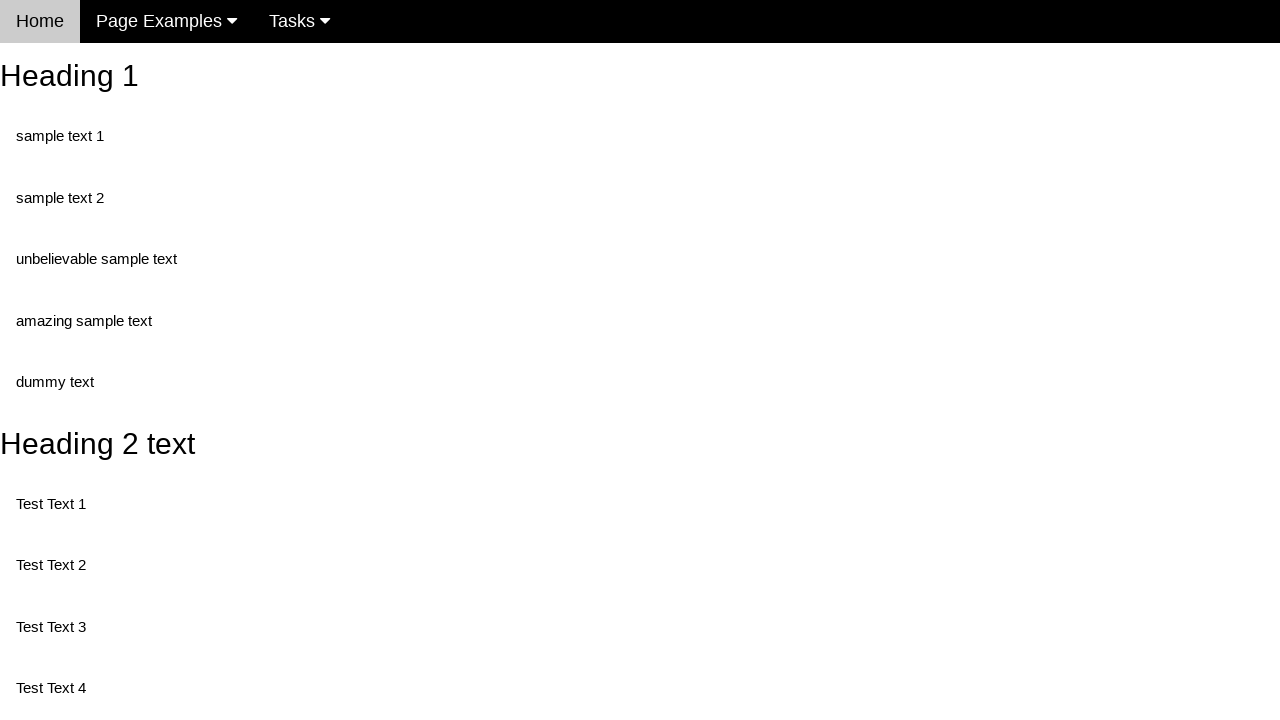

Verified alternative button value matches expected text 'This is also a button'
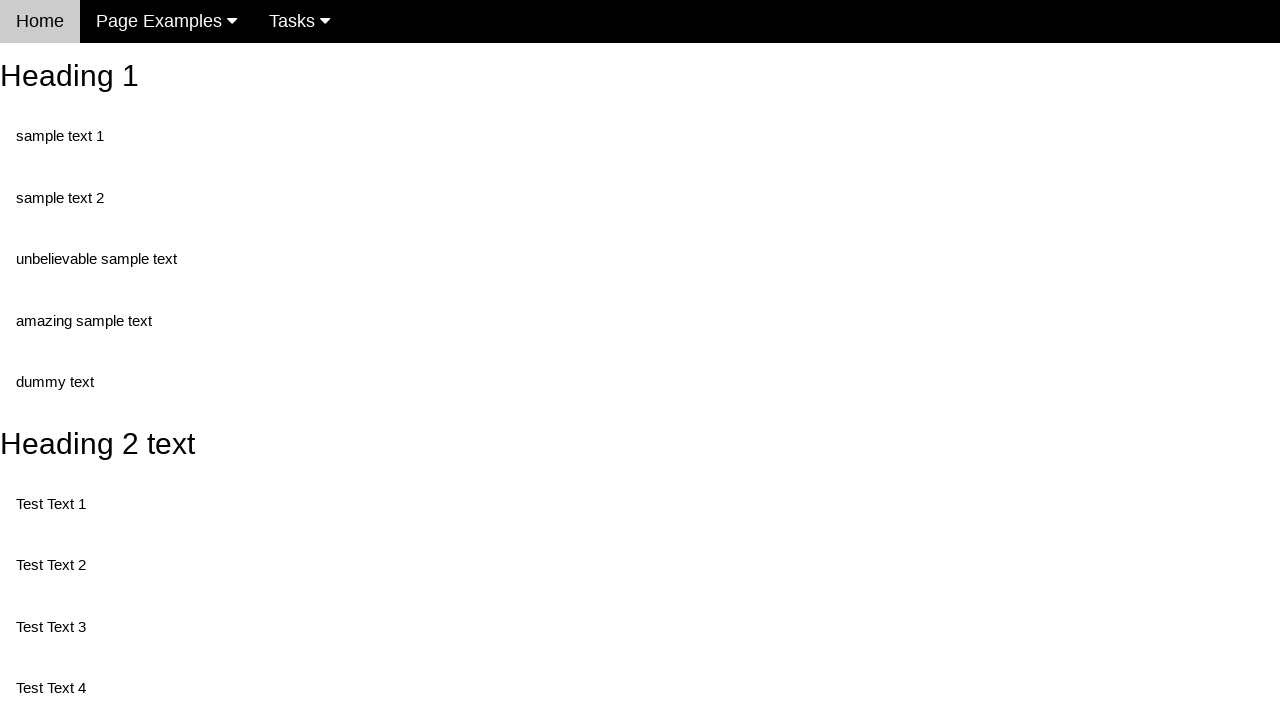

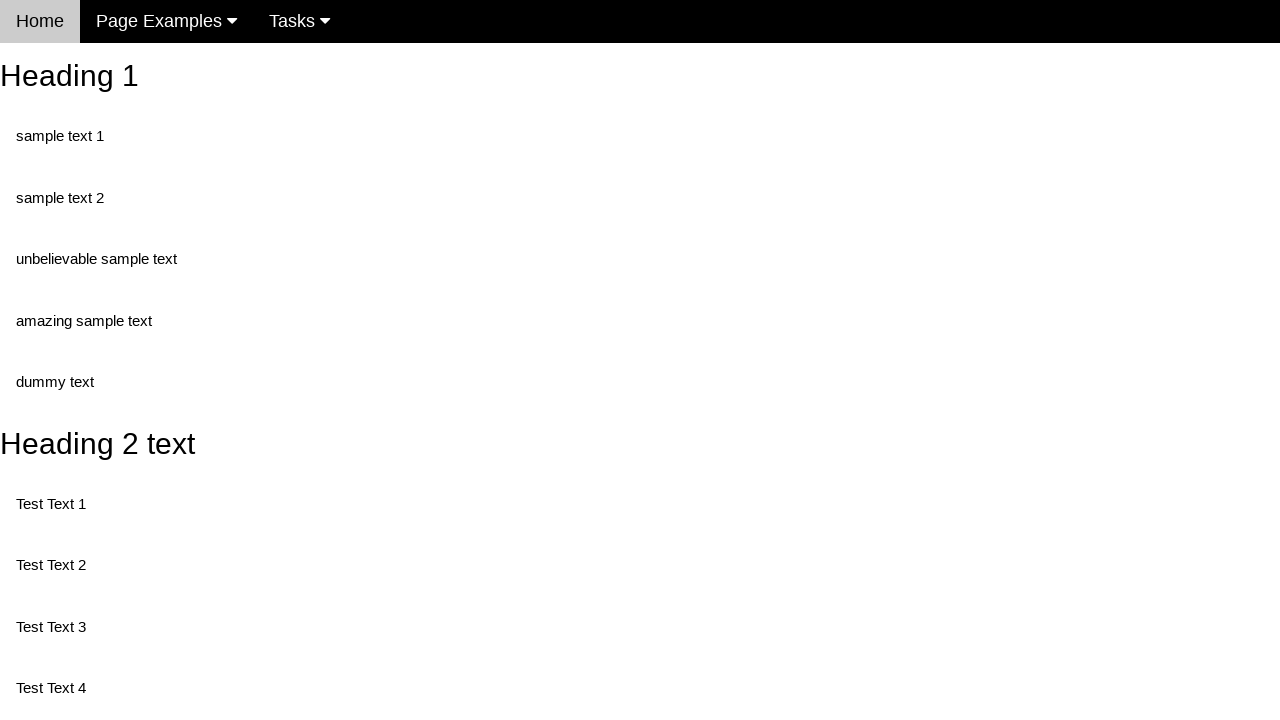